Tests checkbox functionality by checking if a checkbox is selected, clicking it, and verifying the state change

Starting URL: https://rahulshettyacademy.com/dropdownsPractise/

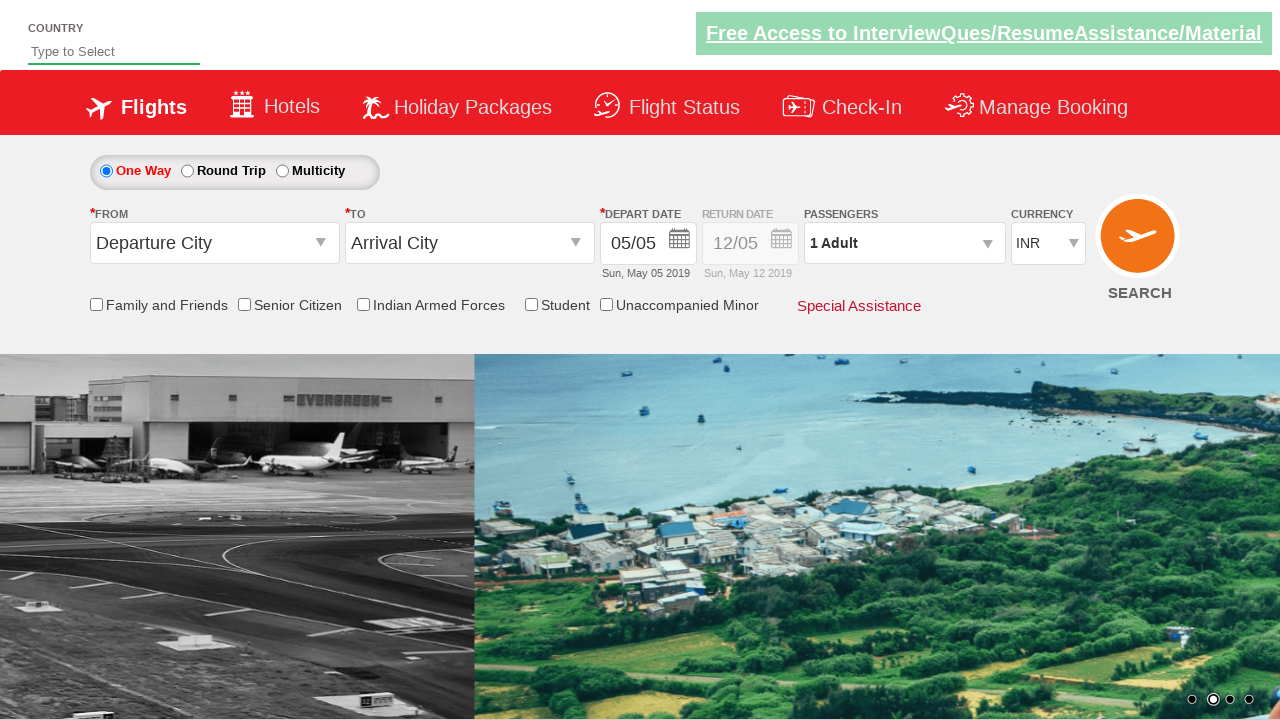

Checked initial state of friends and family checkbox
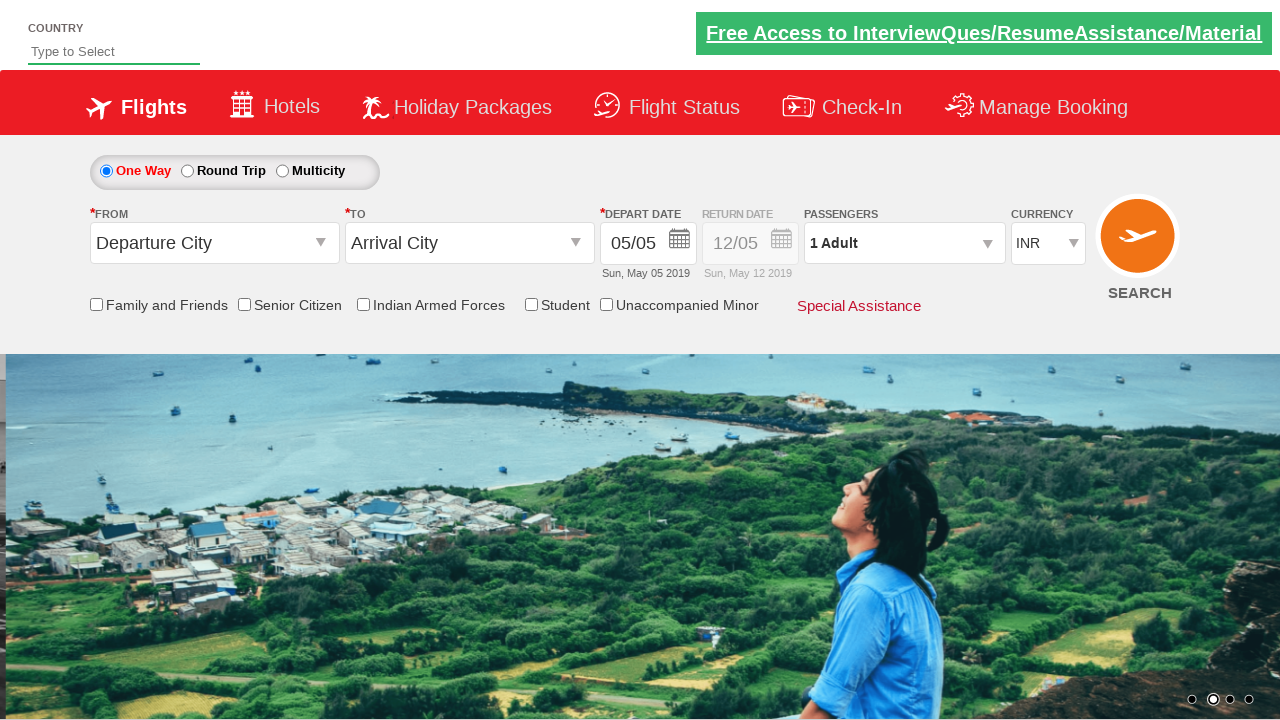

Clicked the friends and family checkbox at (96, 304) on input[id*='friendsandfamily']
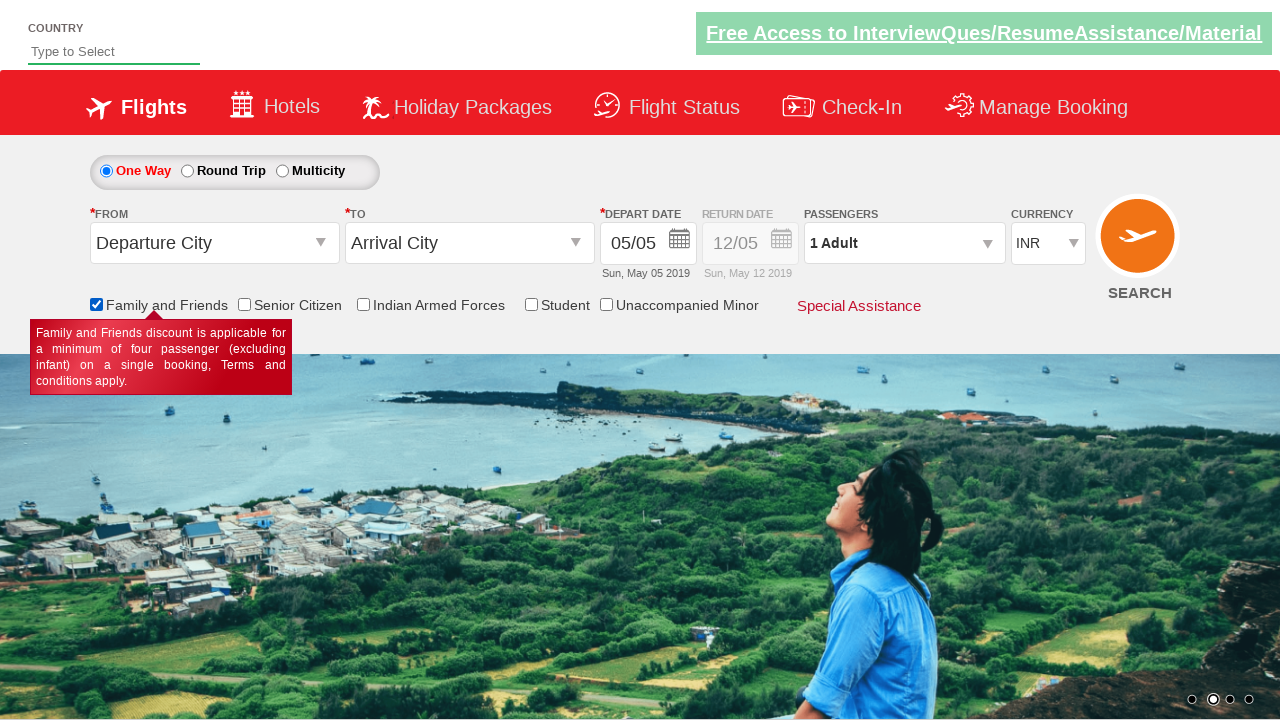

Verified final state of friends and family checkbox after clicking
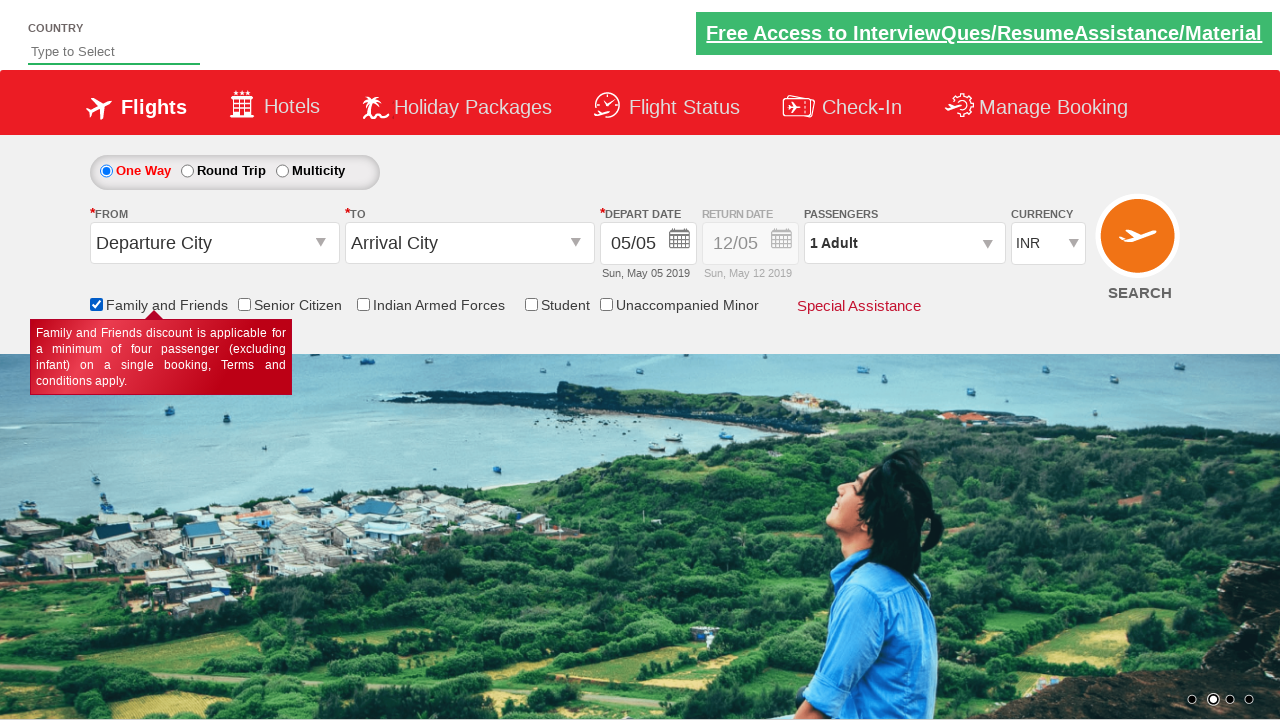

Retrieved all checkboxes on page - total count: 6
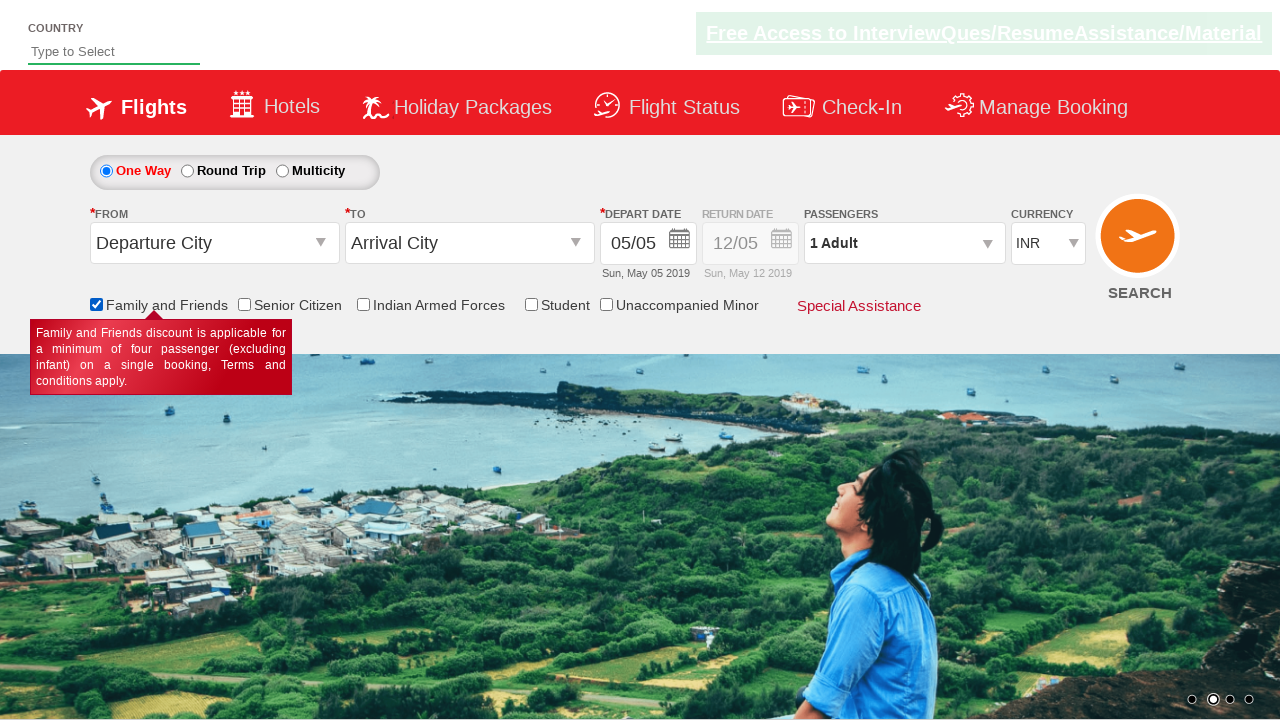

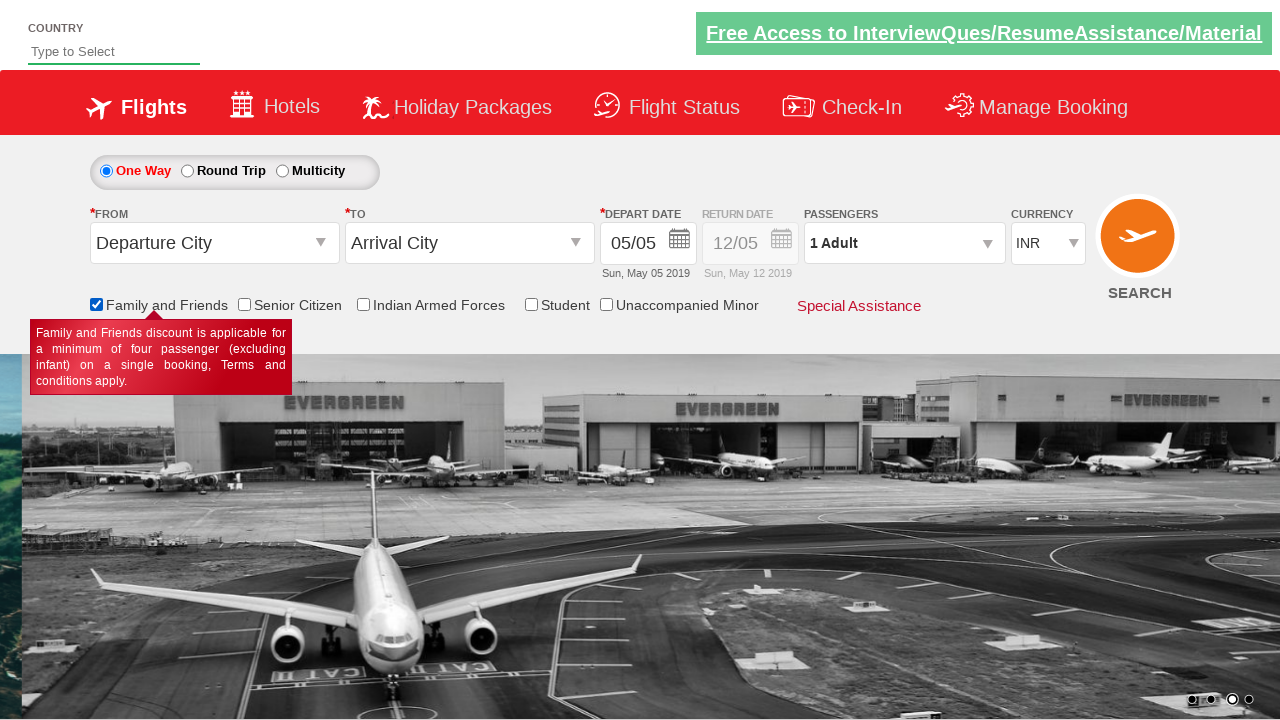